Tests the home page by navigating to it and verifying the header text and description paragraph are displayed correctly

Starting URL: https://kristinek.github.io/site

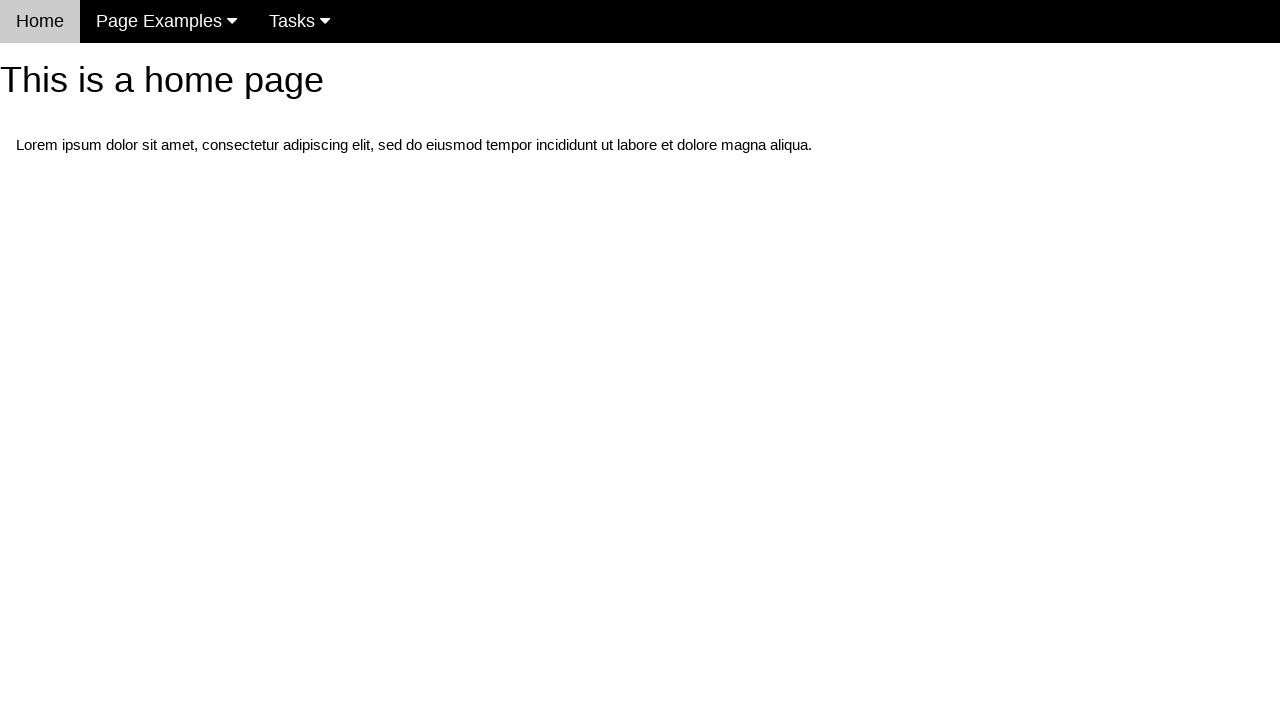

Navigated to home page at https://kristinek.github.io/site
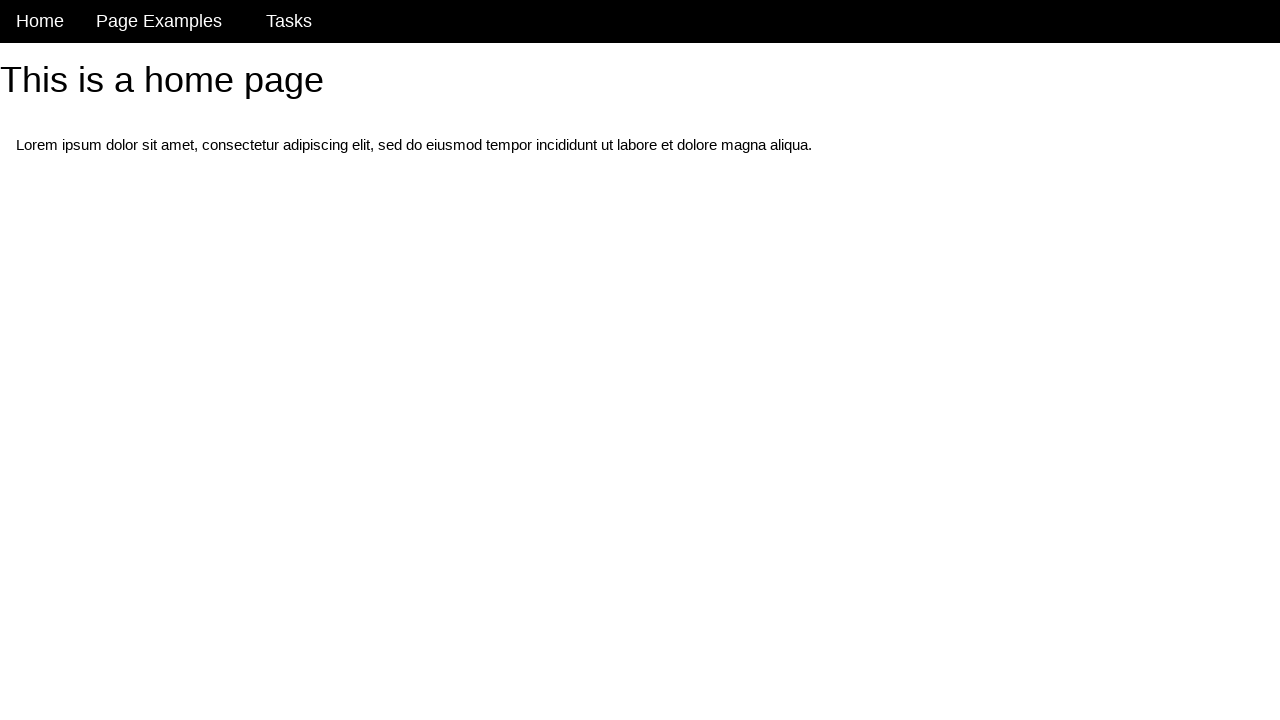

Located header element with id 'h1'
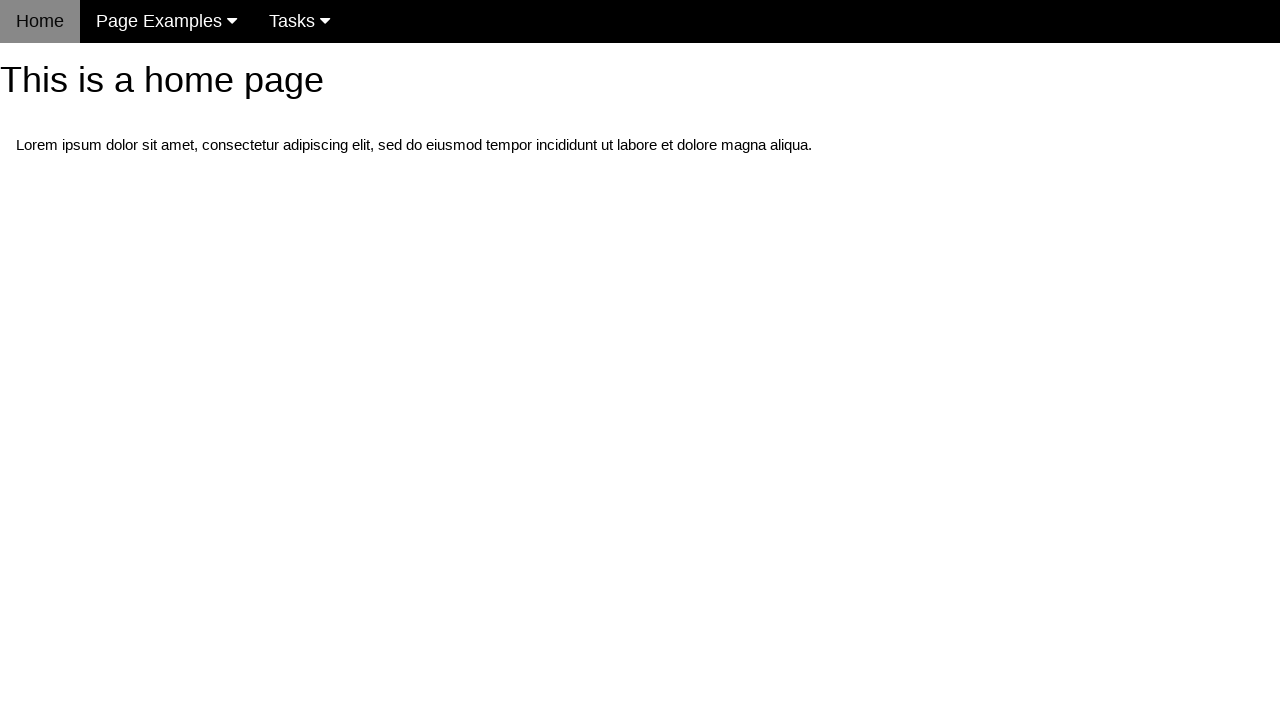

Header element became visible and ready
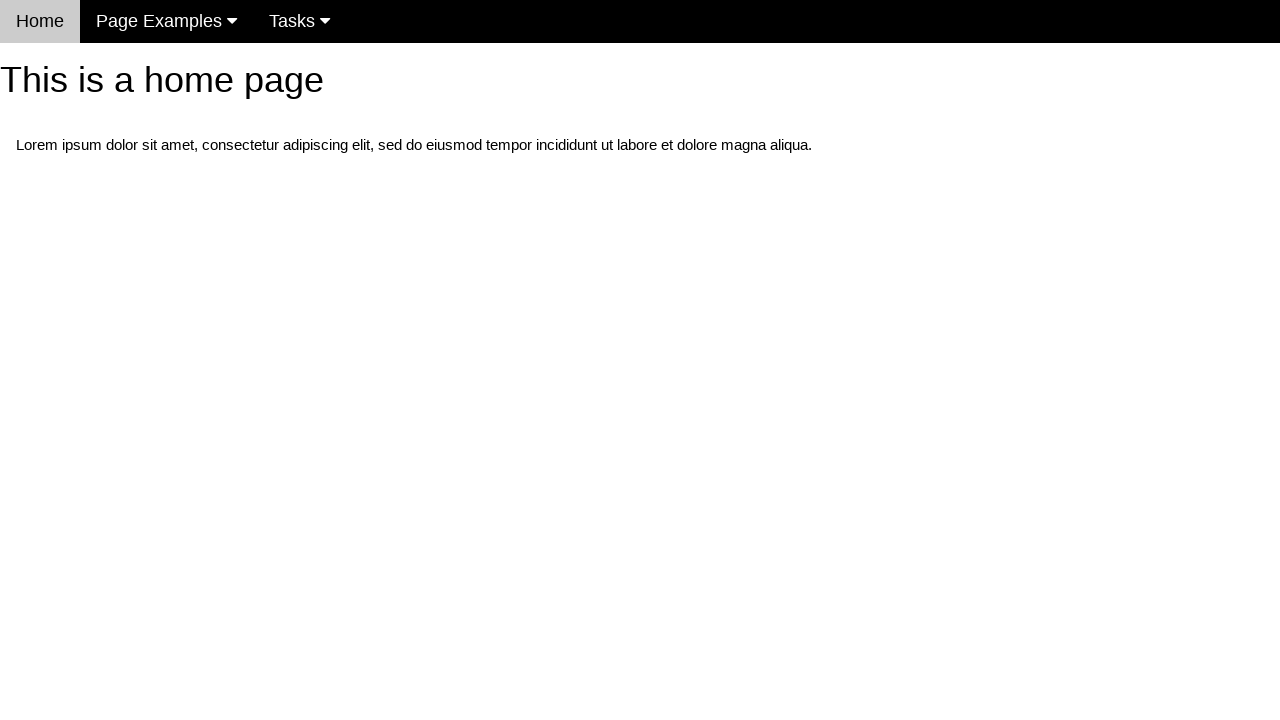

Verified header text is 'This is a home page'
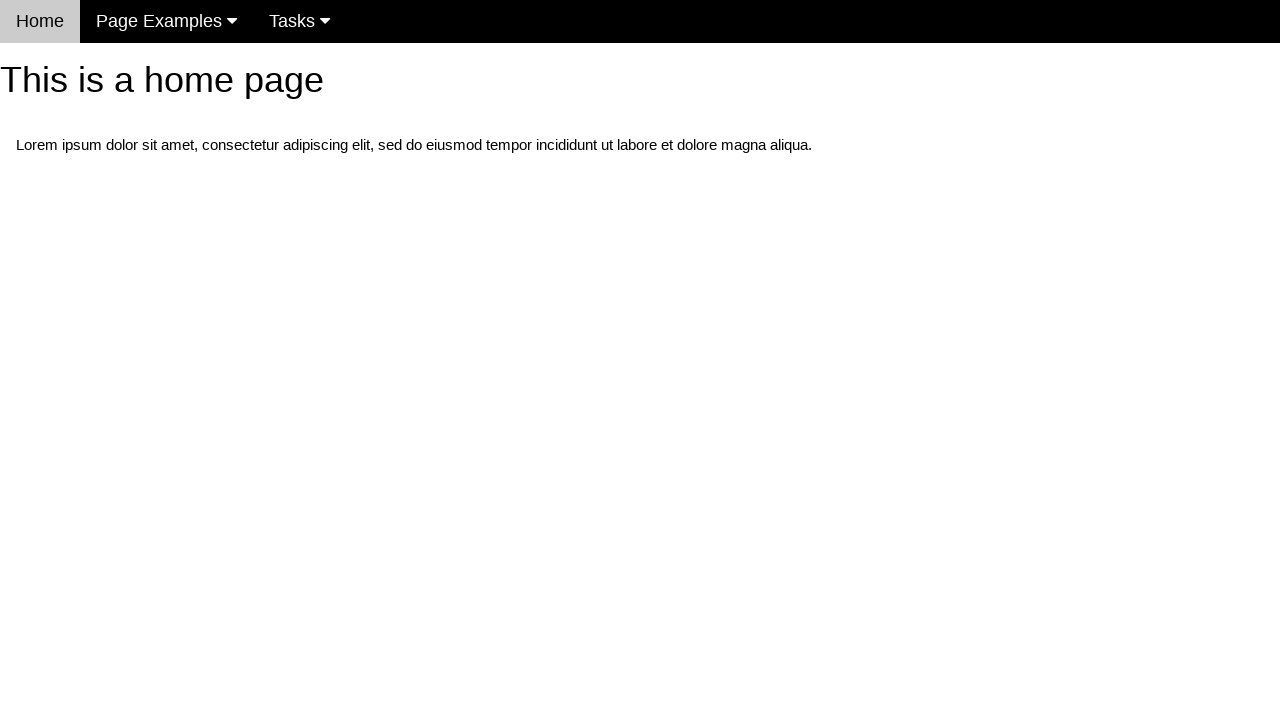

Located first paragraph element
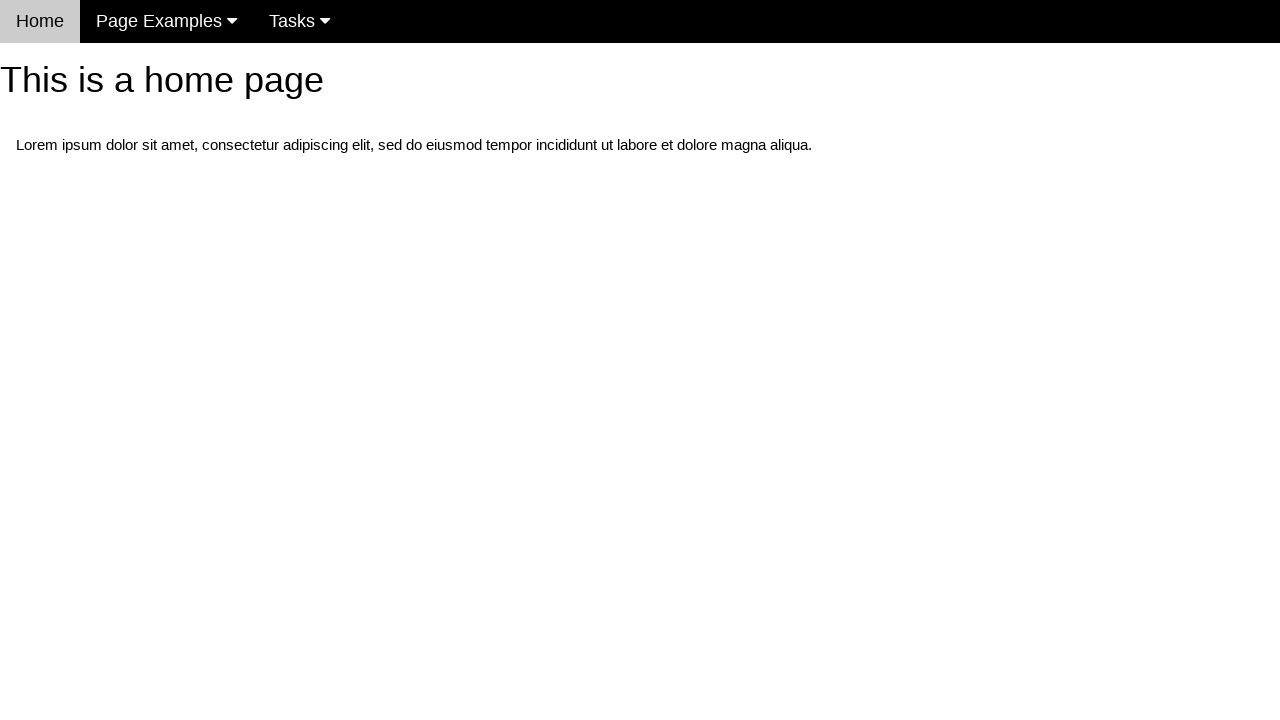

Verified description contains 'Lorem ipsum dolor sit amet'
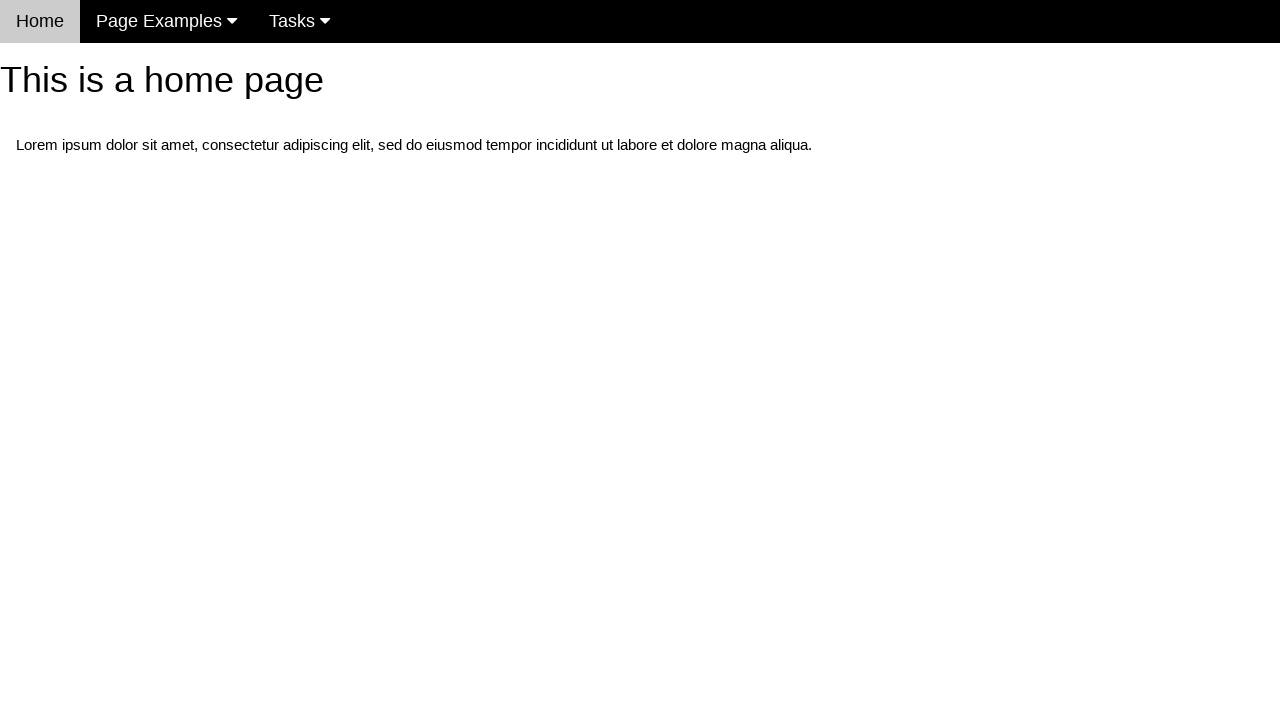

Located menu element with class 'w3-navbar'
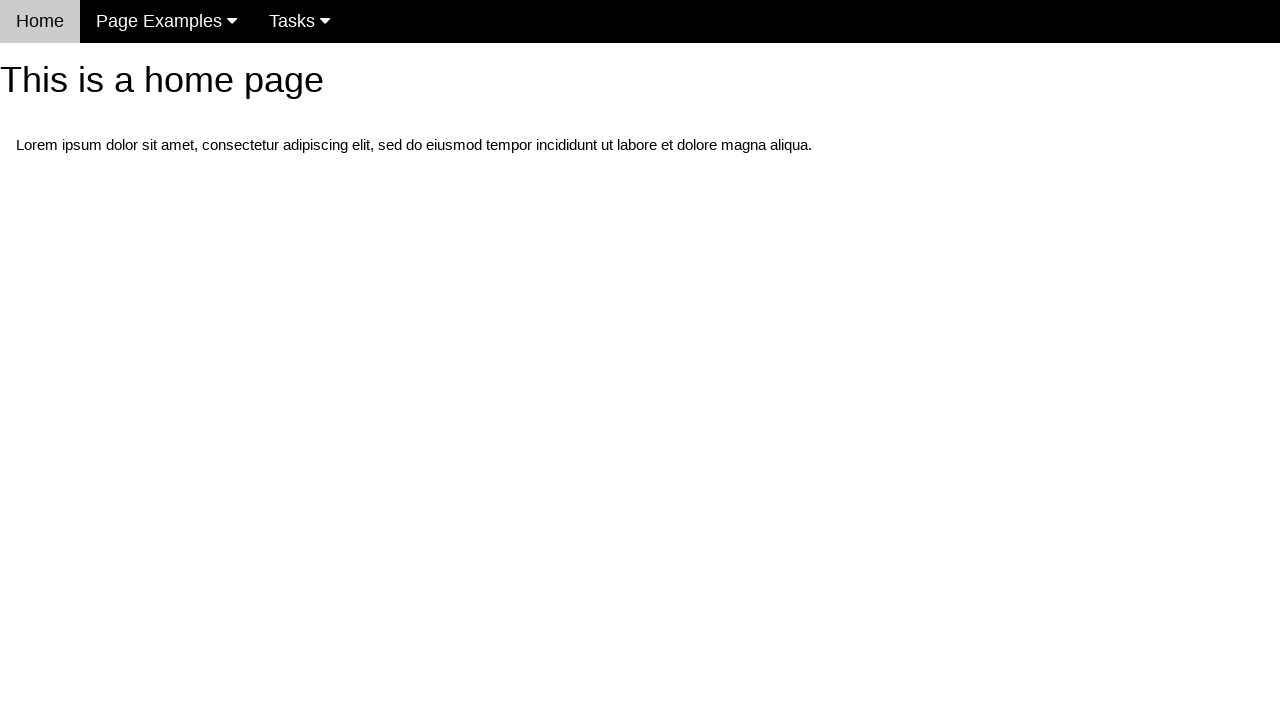

Verified menu is visible
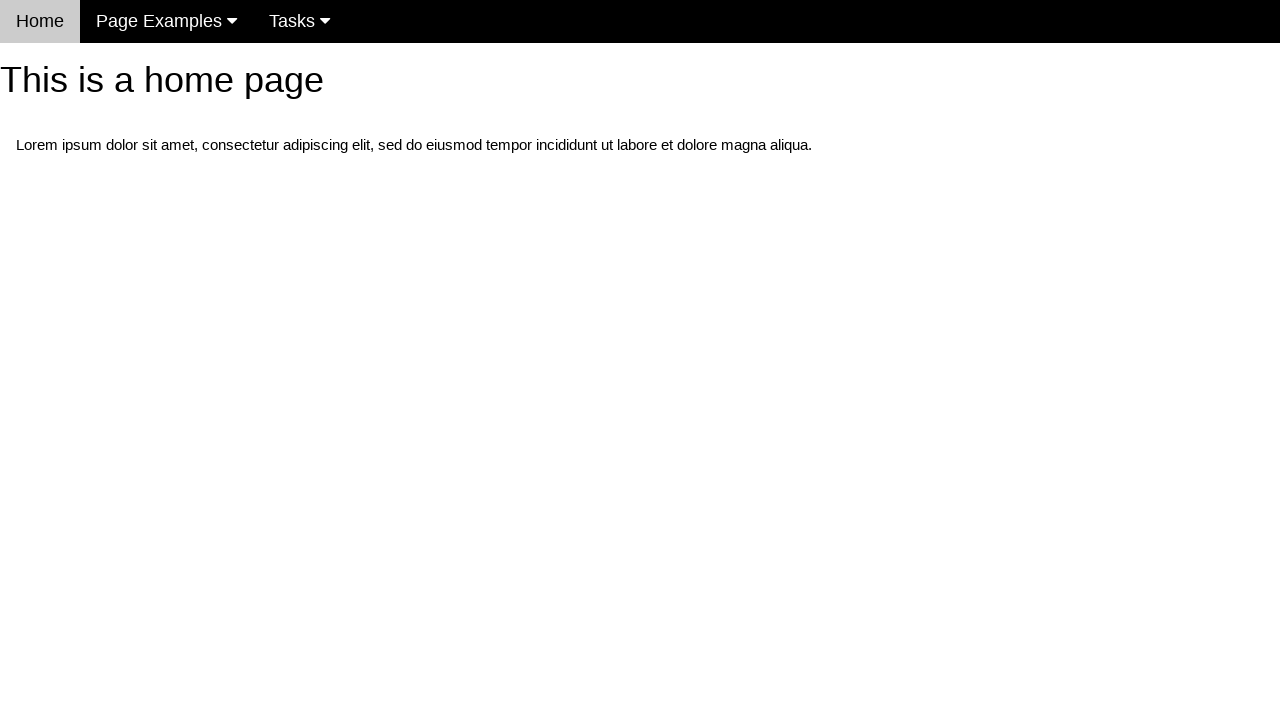

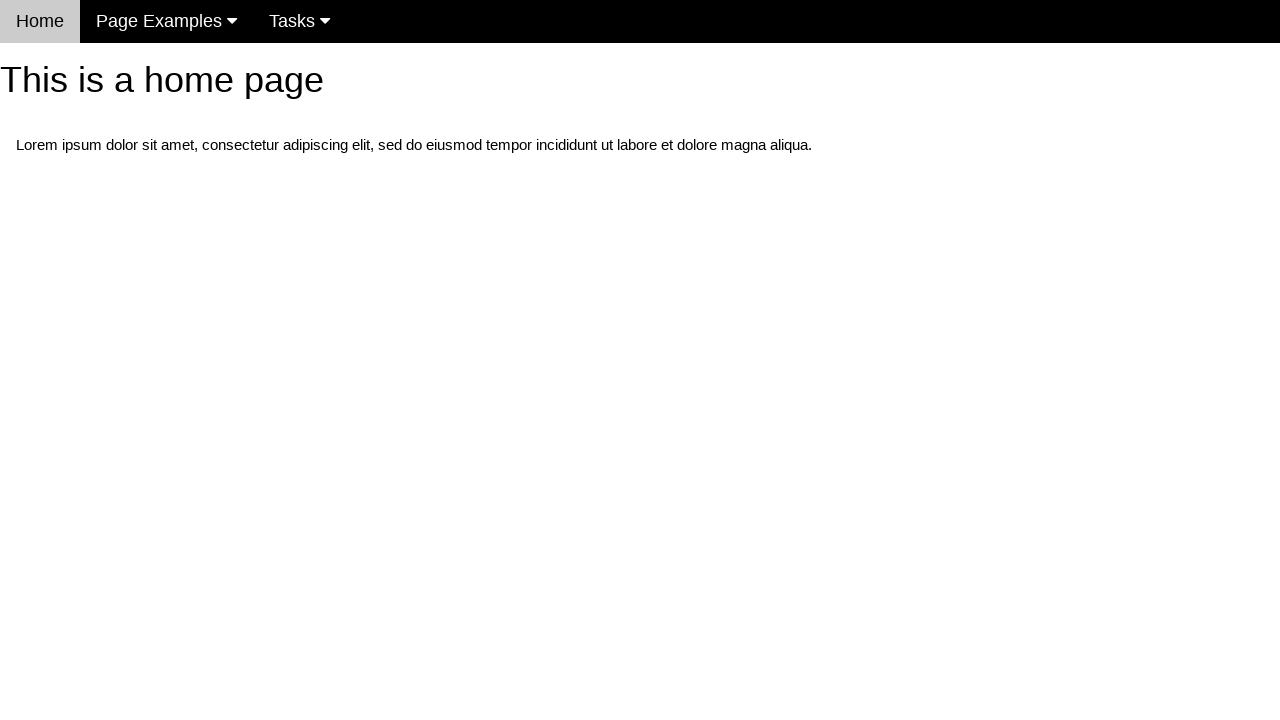